Tests alert functionality by entering a name, clicking a confirm button, and accepting the alert dialog

Starting URL: https://rahulshettyacademy.com/AutomationPractice/

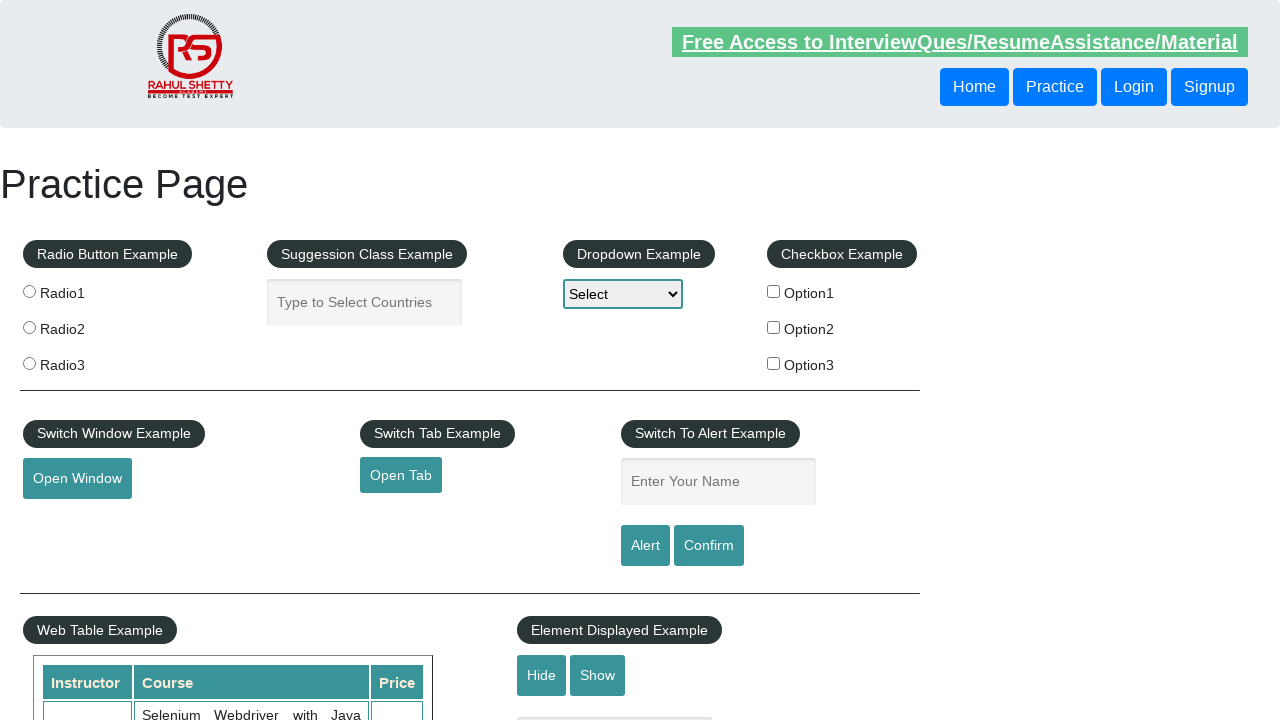

Filled name field with 'Sergey' on #name
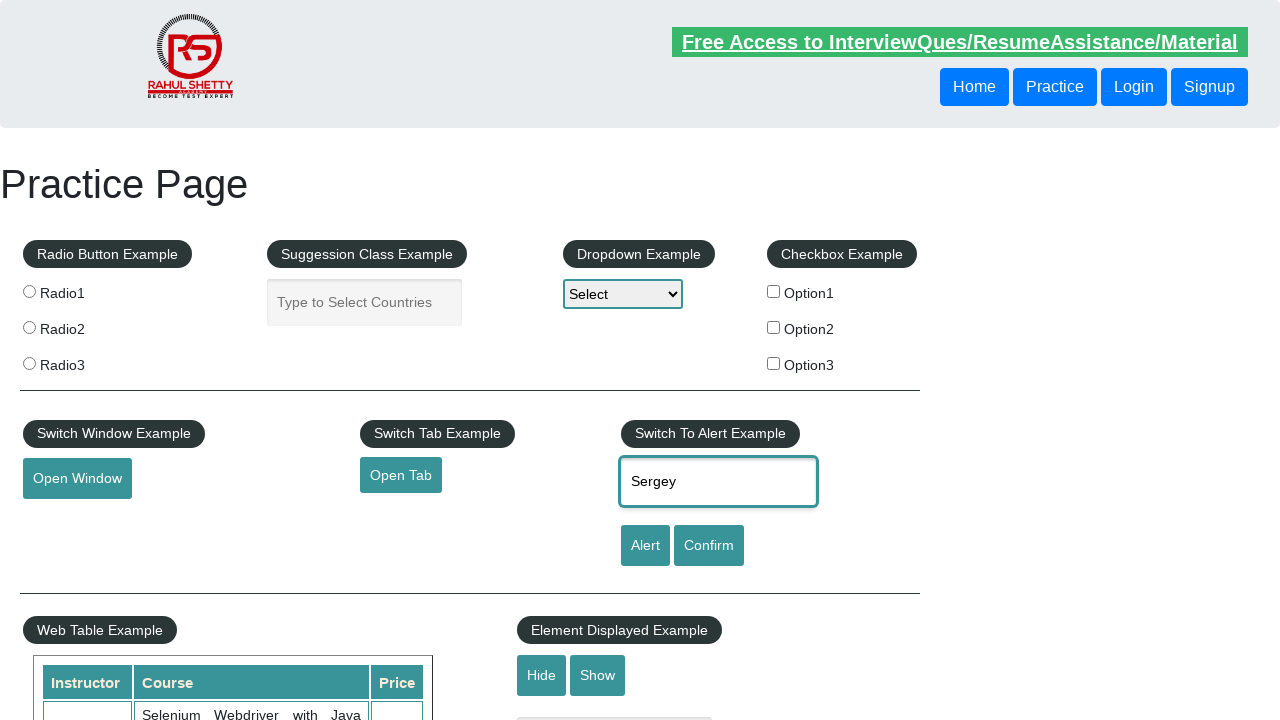

Clicked confirm button to trigger alert dialog at (709, 546) on #confirmbtn
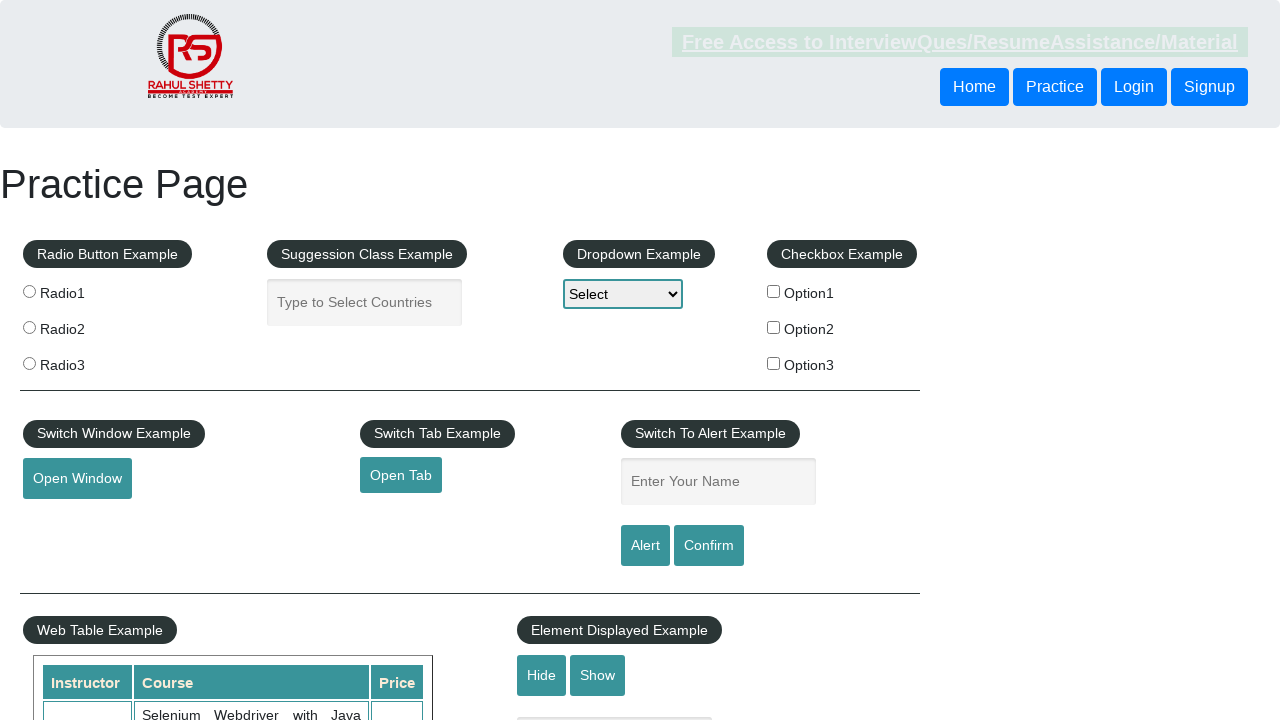

Set up alert dialog handler to accept dialogs
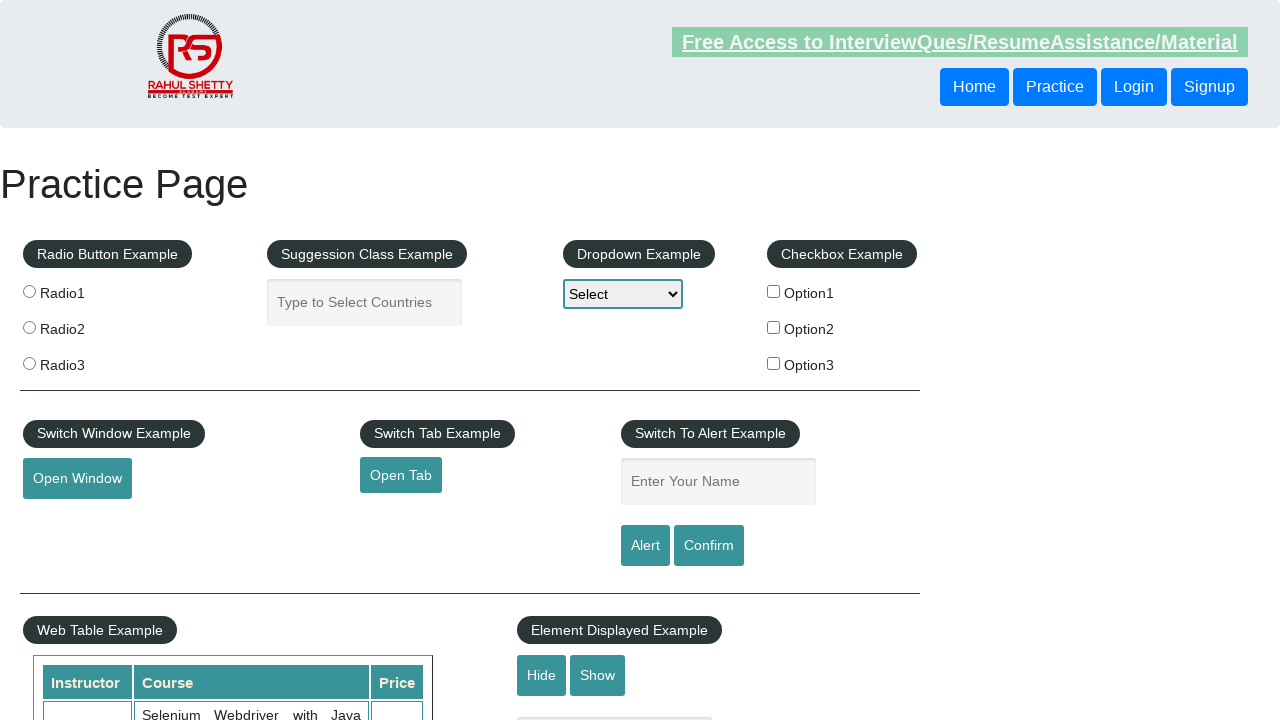

Waited for alert to be processed
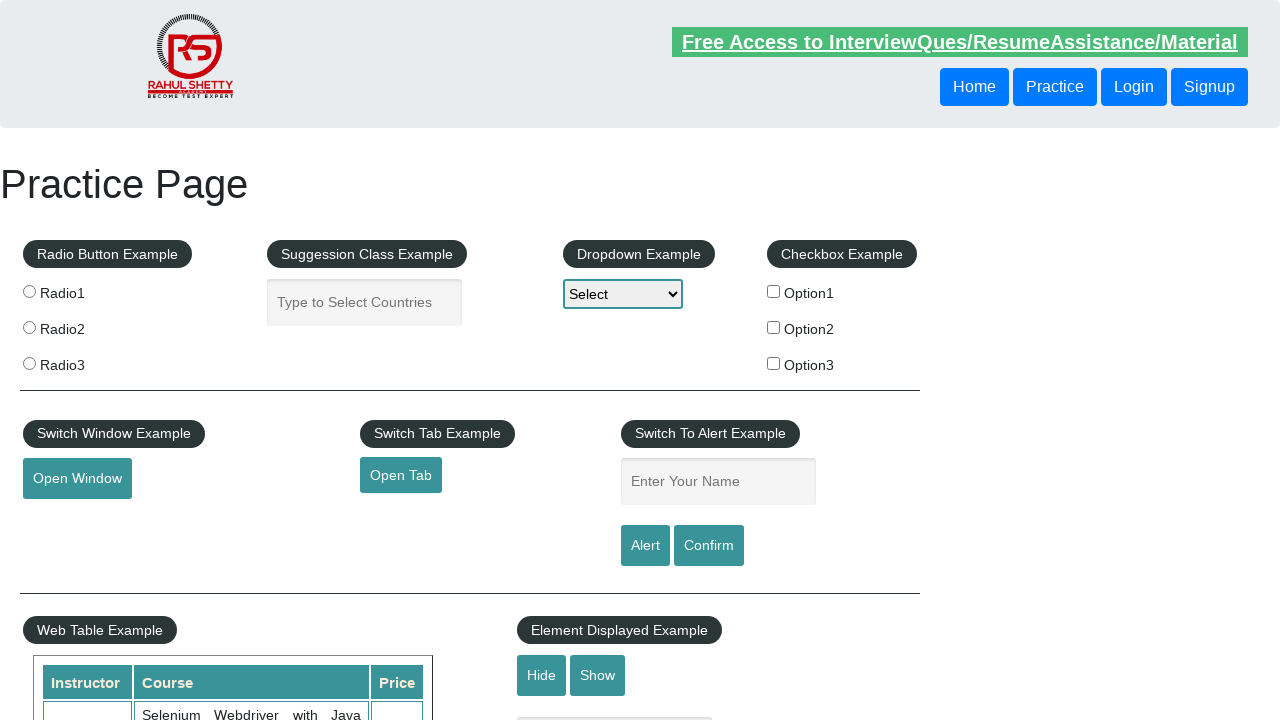

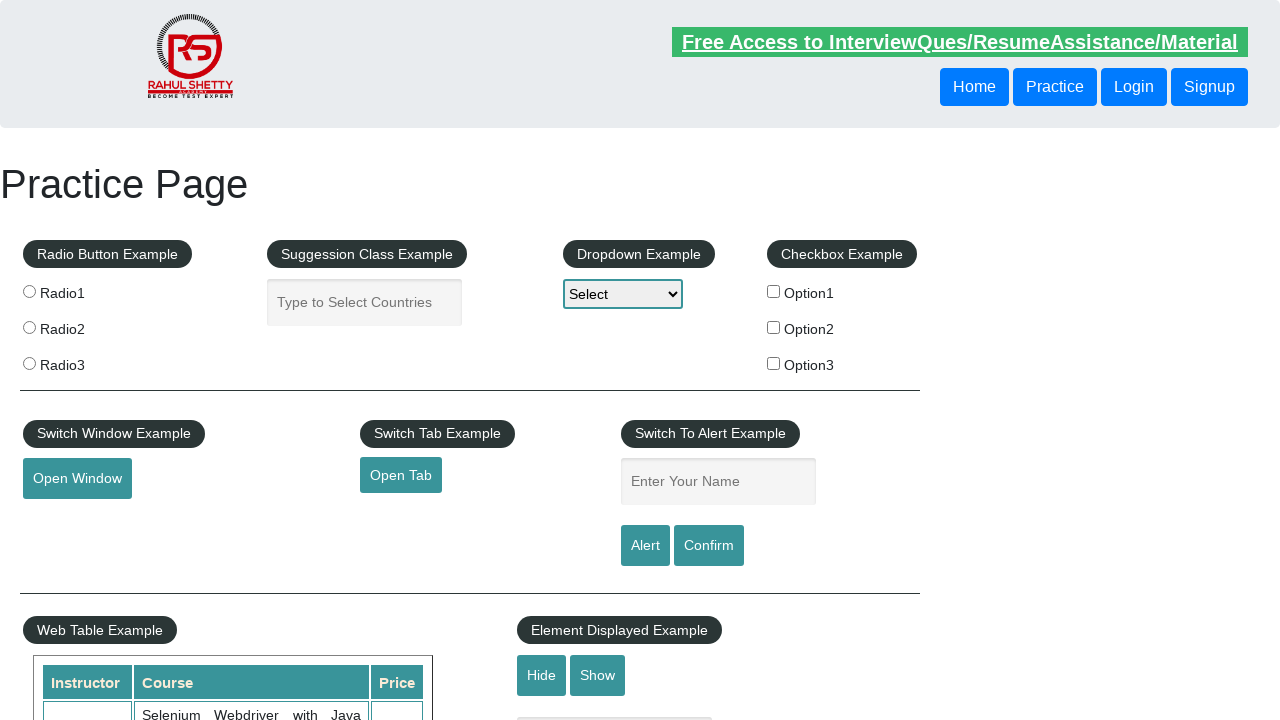